Tests the language selection functionality on sunnah.com by clicking the Urdu radio button to change the Hadith display language, then verifies the Urdu content loads.

Starting URL: https://sunnah.com/bukhari/1

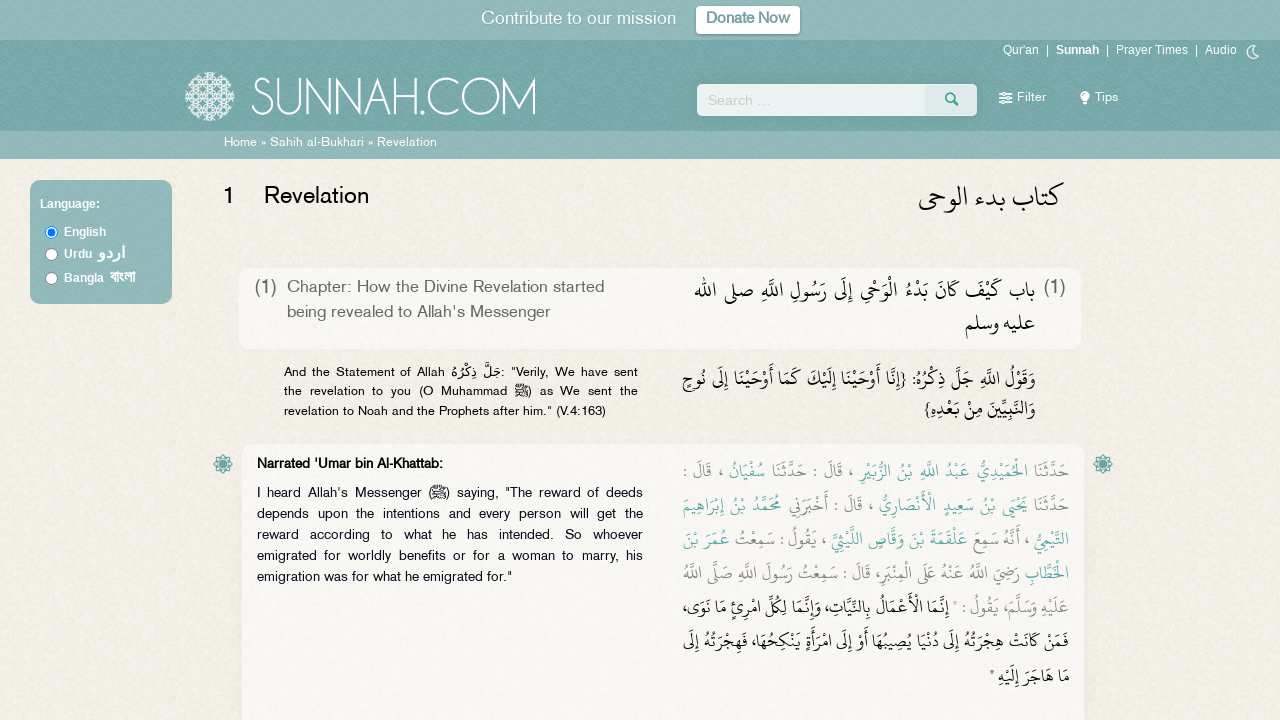

Clicked the Urdu radio button to change language at (52, 254) on input#ch_urdu
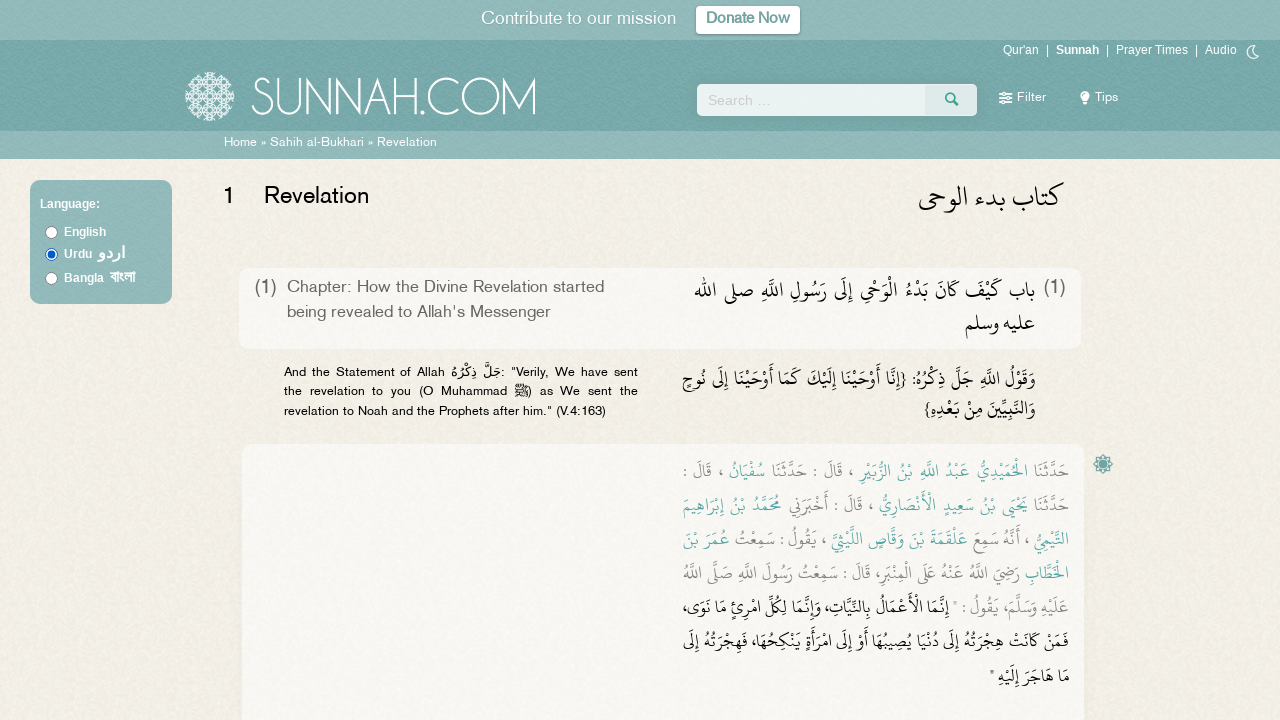

Urdu Hadith content loaded and became visible
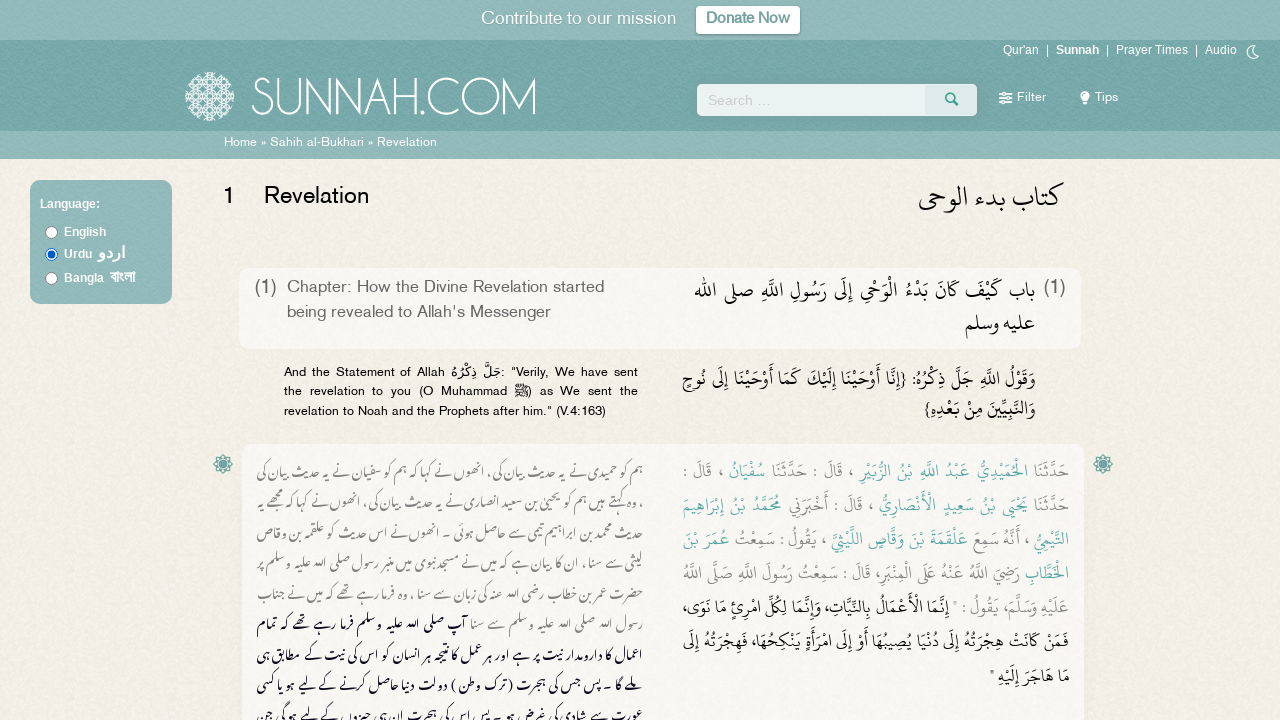

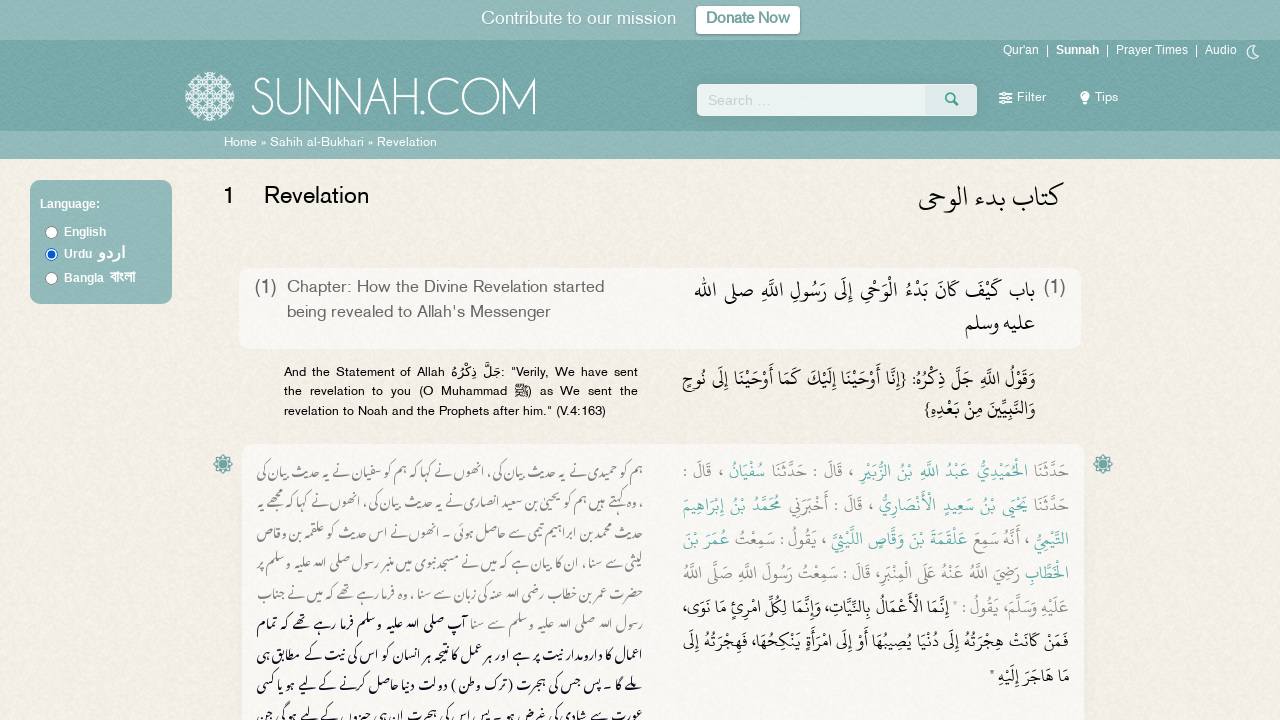